Tests drag and drop functionality by dragging element A to element B's position

Starting URL: http://the-internet.herokuapp.com/drag_and_drop

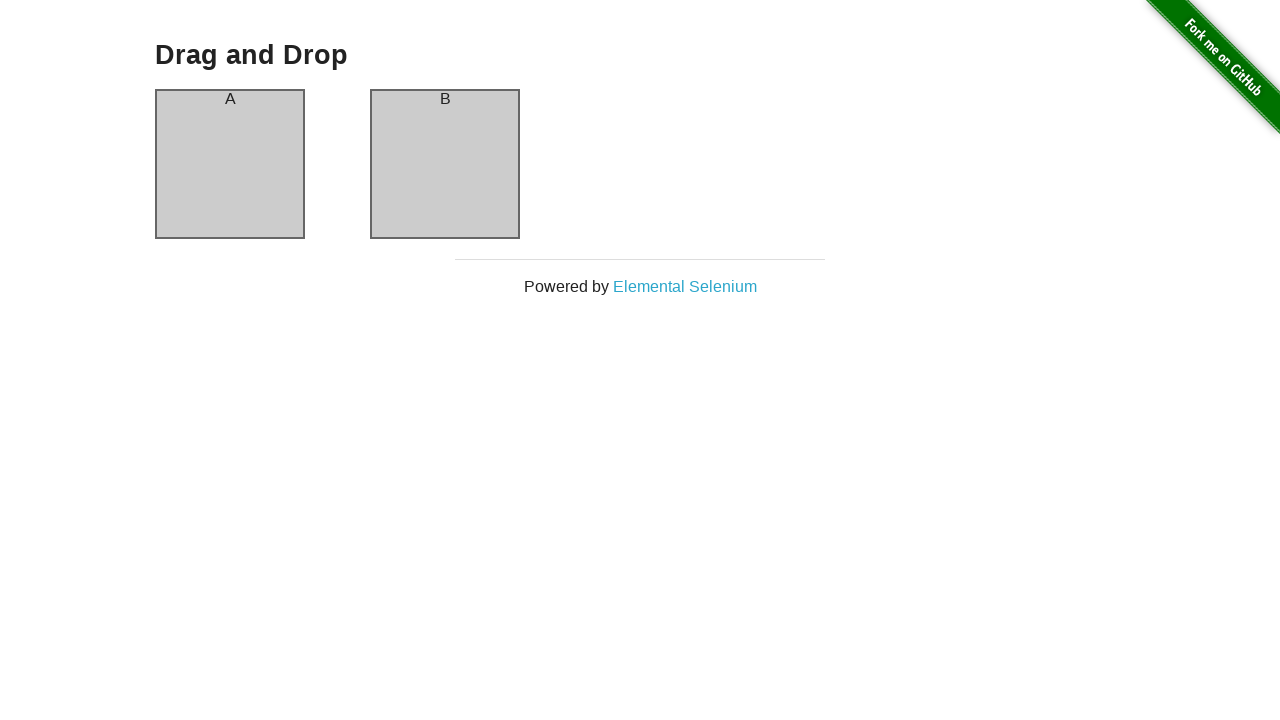

Located source element (column-a) for drag and drop
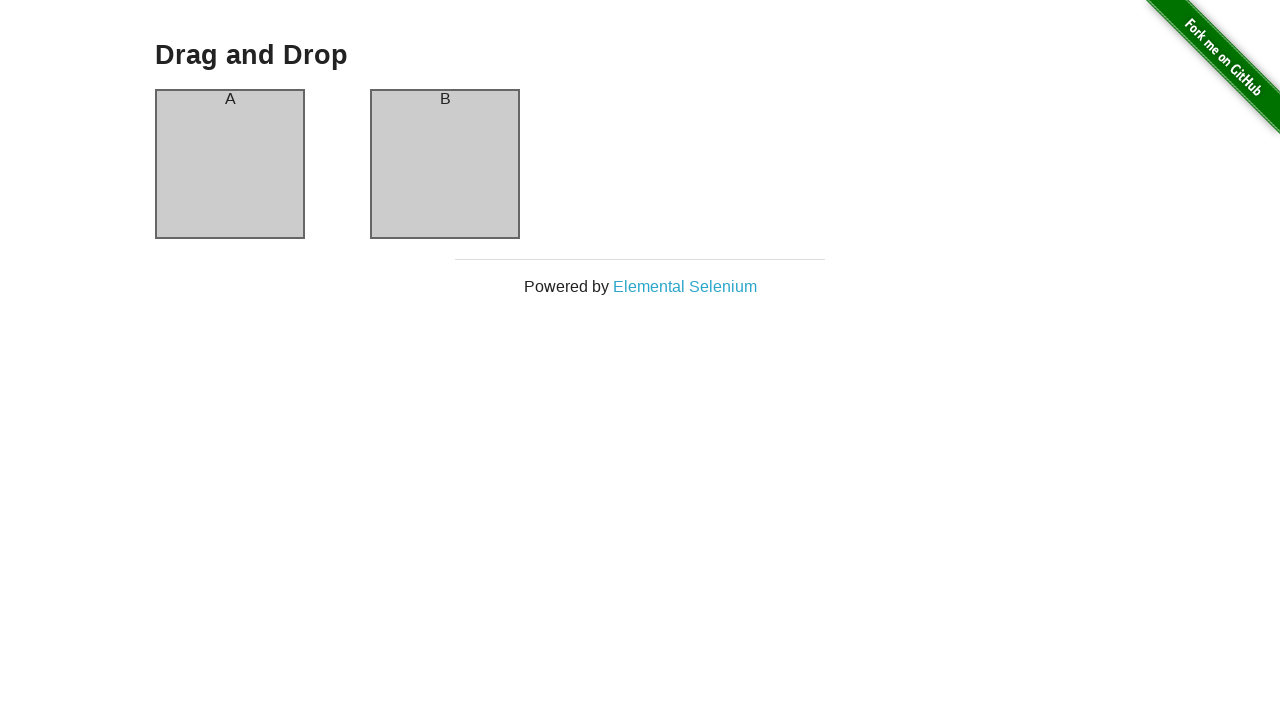

Located target element (column-b) for drag and drop
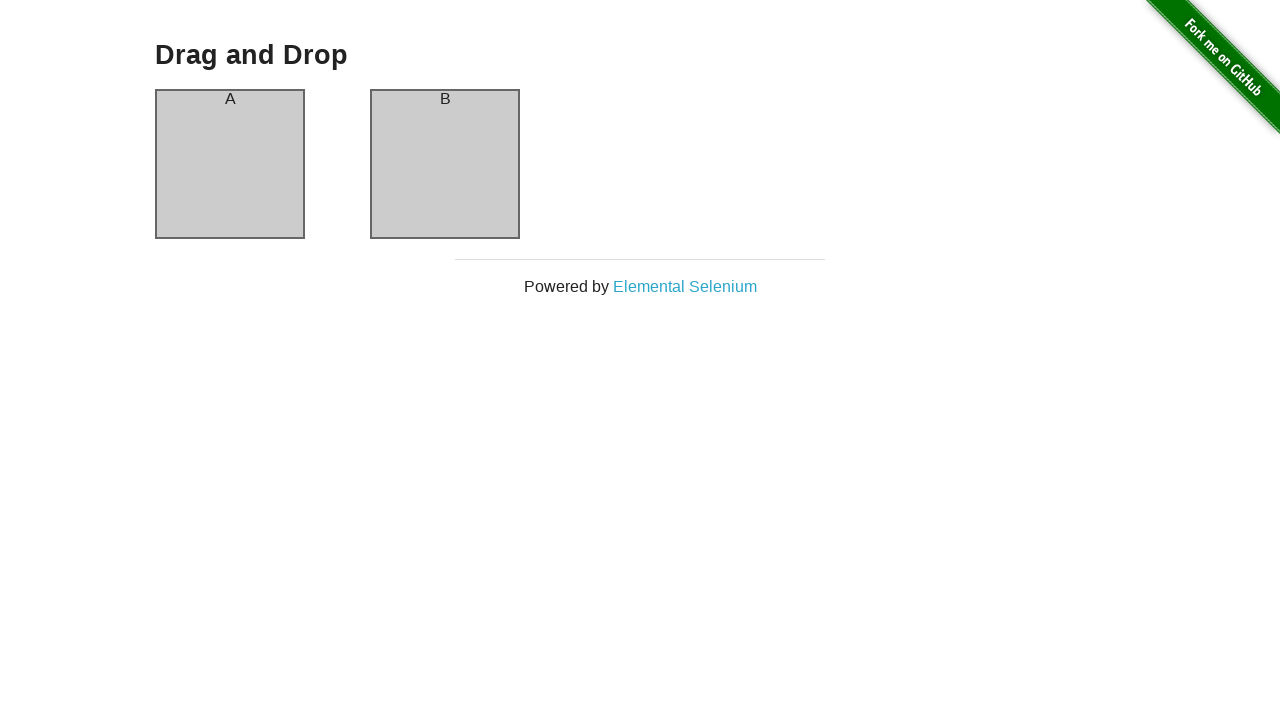

Dragged element A (column-a) to element B (column-b) position at (445, 164)
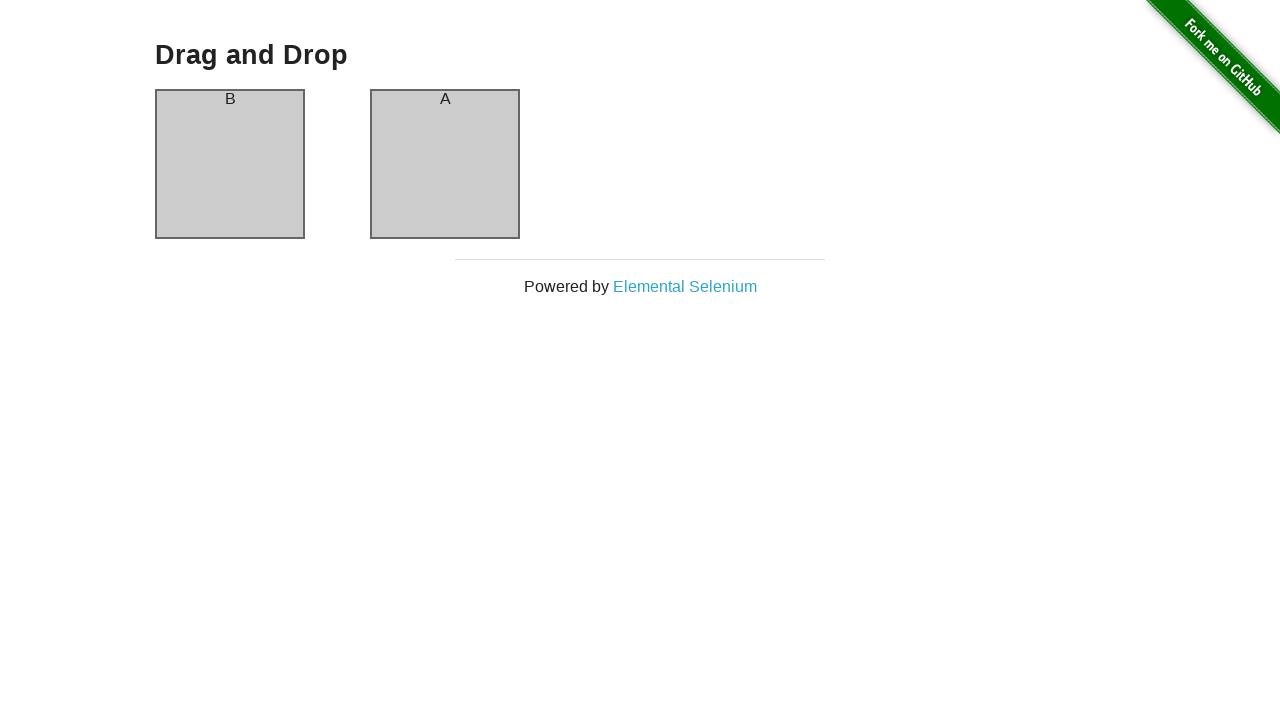

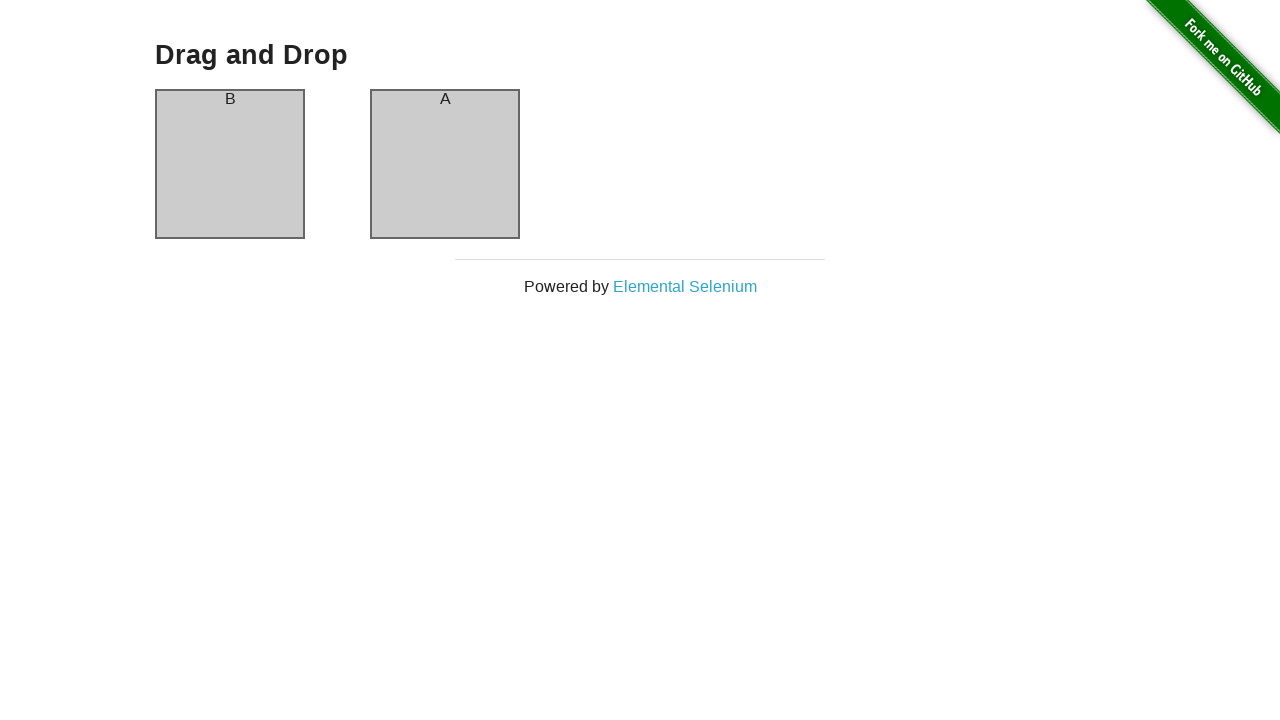